Navigates to the Demoblaze demo e-commerce site and verifies that multiple link elements are present on the page

Starting URL: https://www.demoblaze.com/

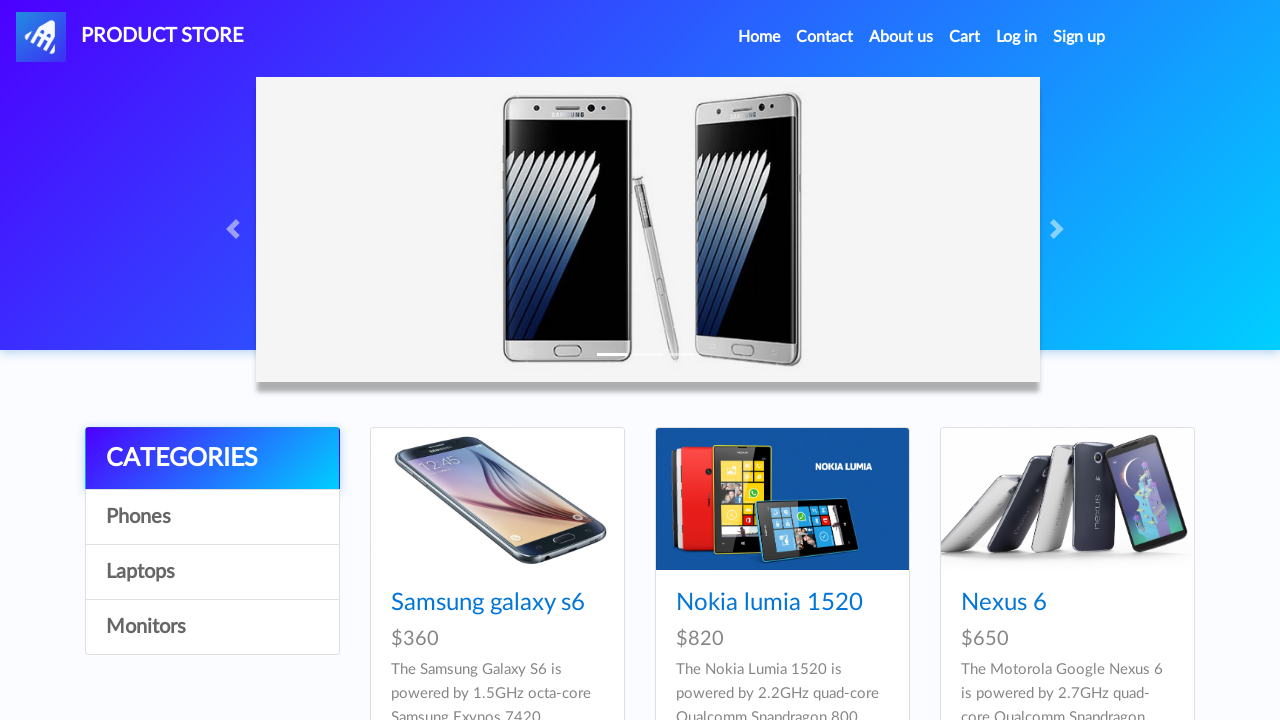

Navigated to Demoblaze e-commerce site
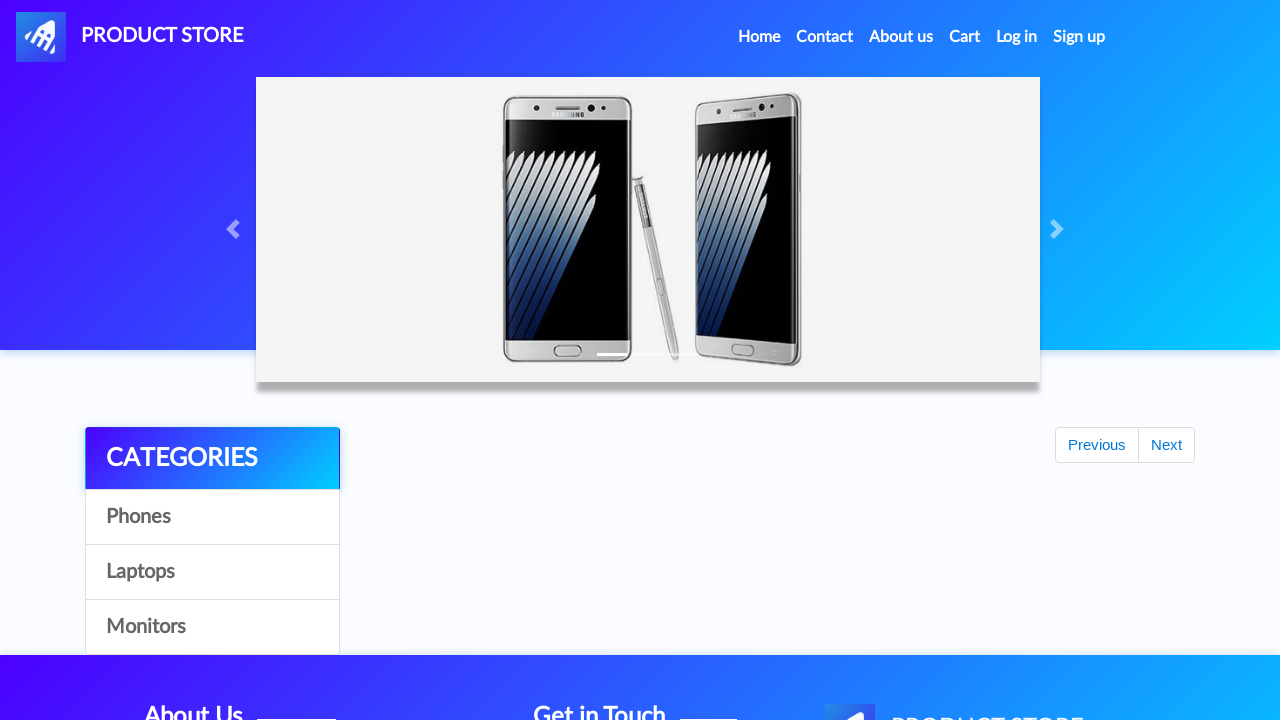

Waited for link elements to load on the page
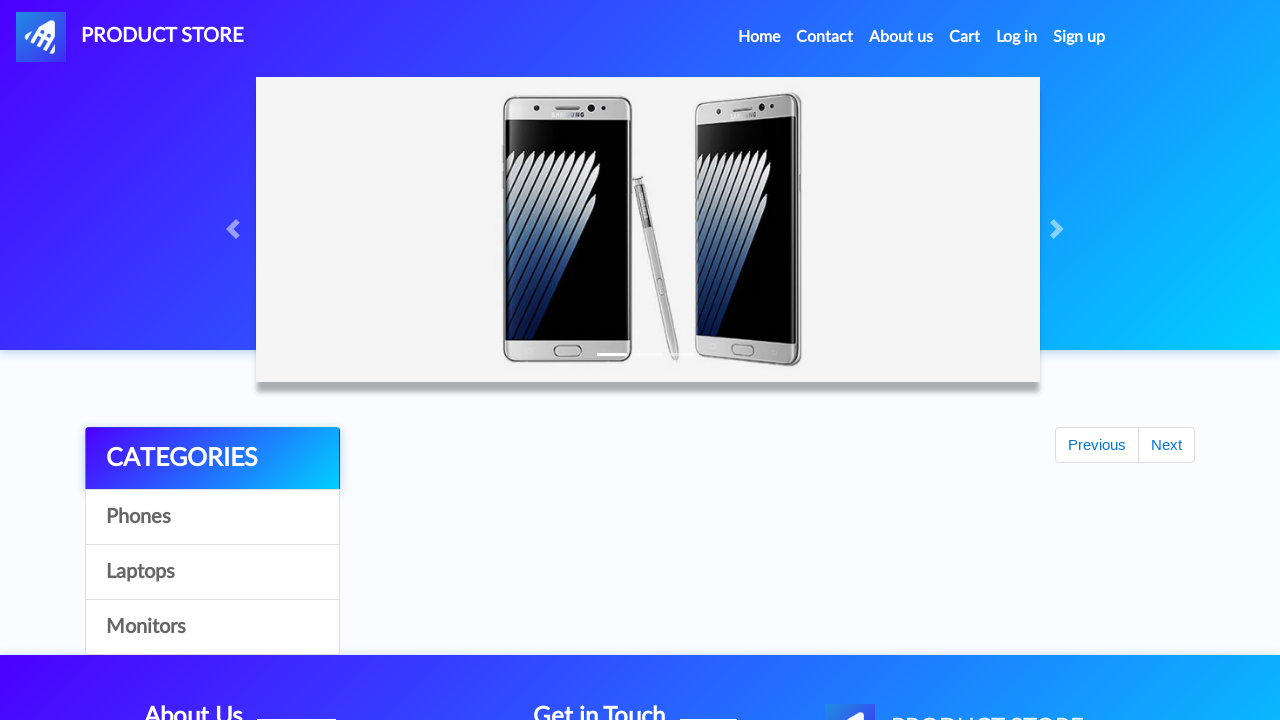

Located all link elements on the page
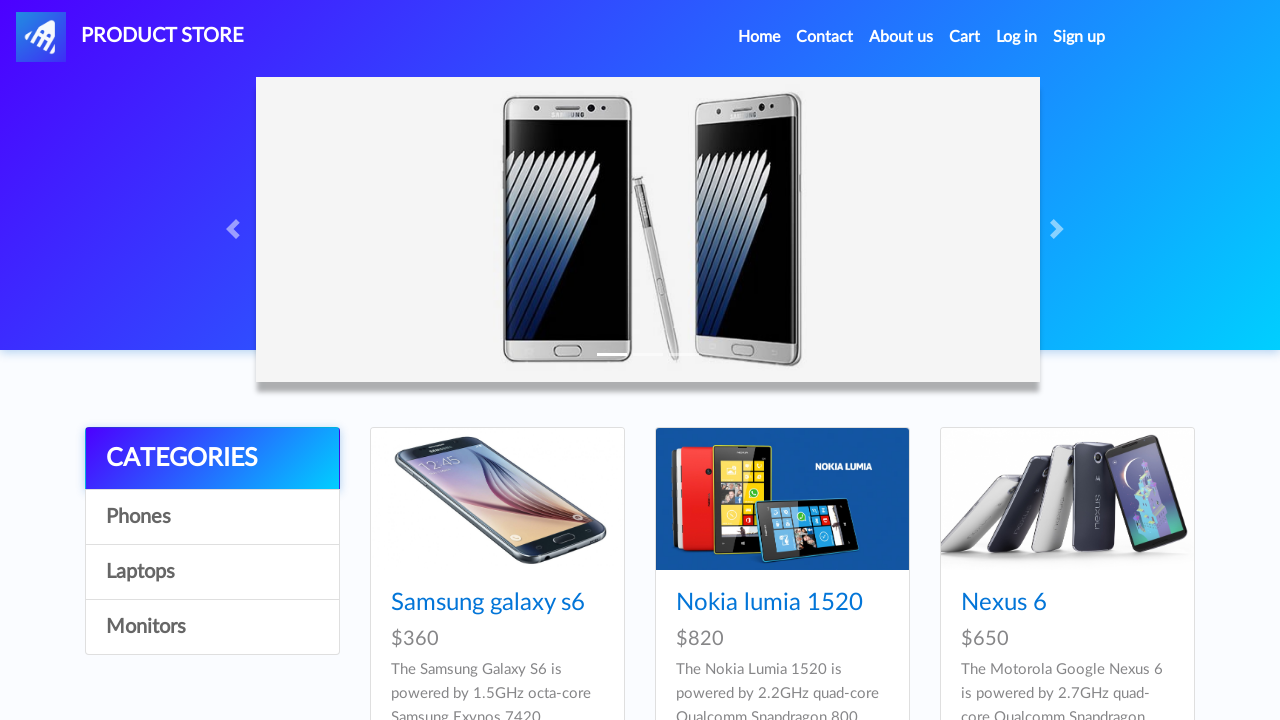

Verified that multiple links are present on the page (33 links found)
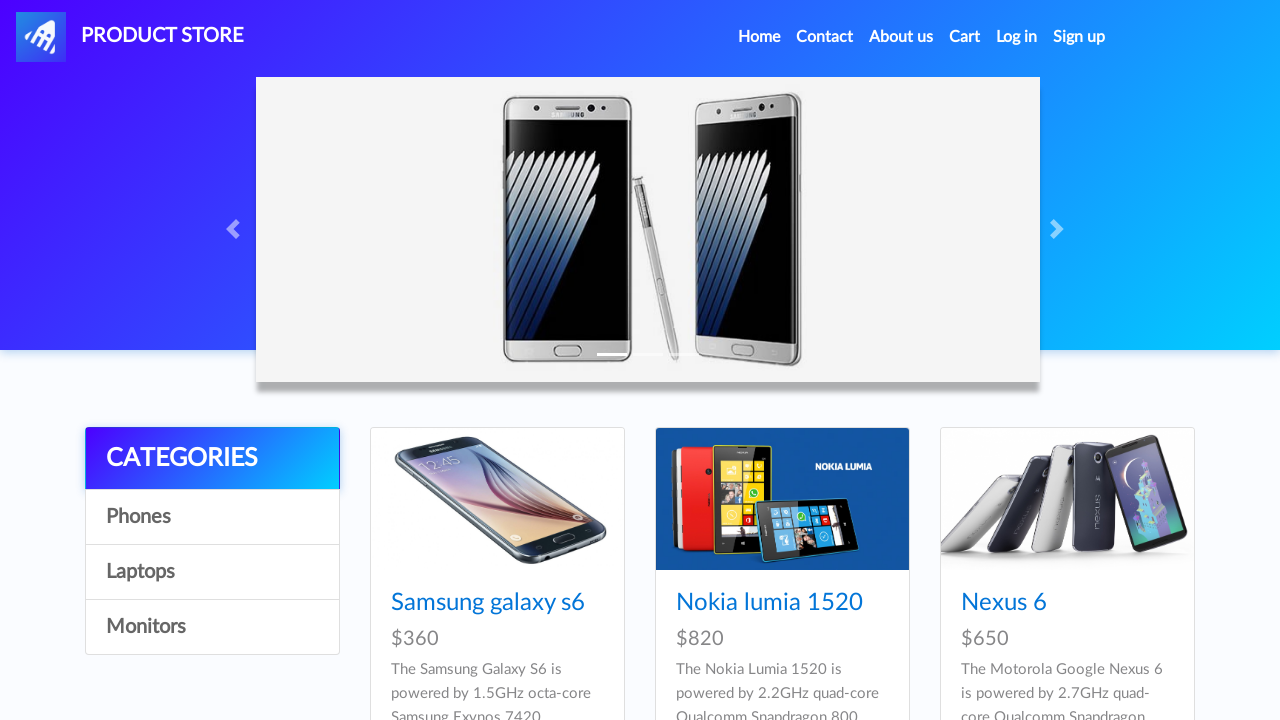

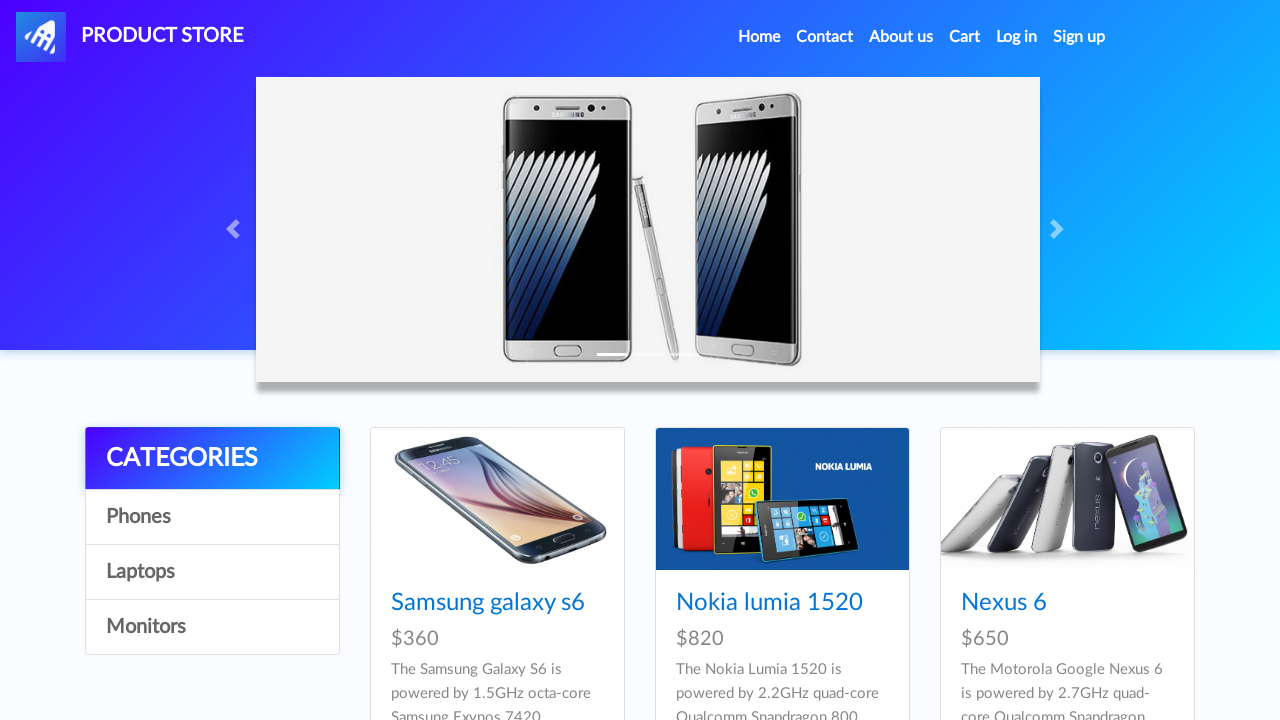